Navigates to a nested frames page and switches to the middle frame within the top frame to access its content

Starting URL: https://the-internet.herokuapp.com/

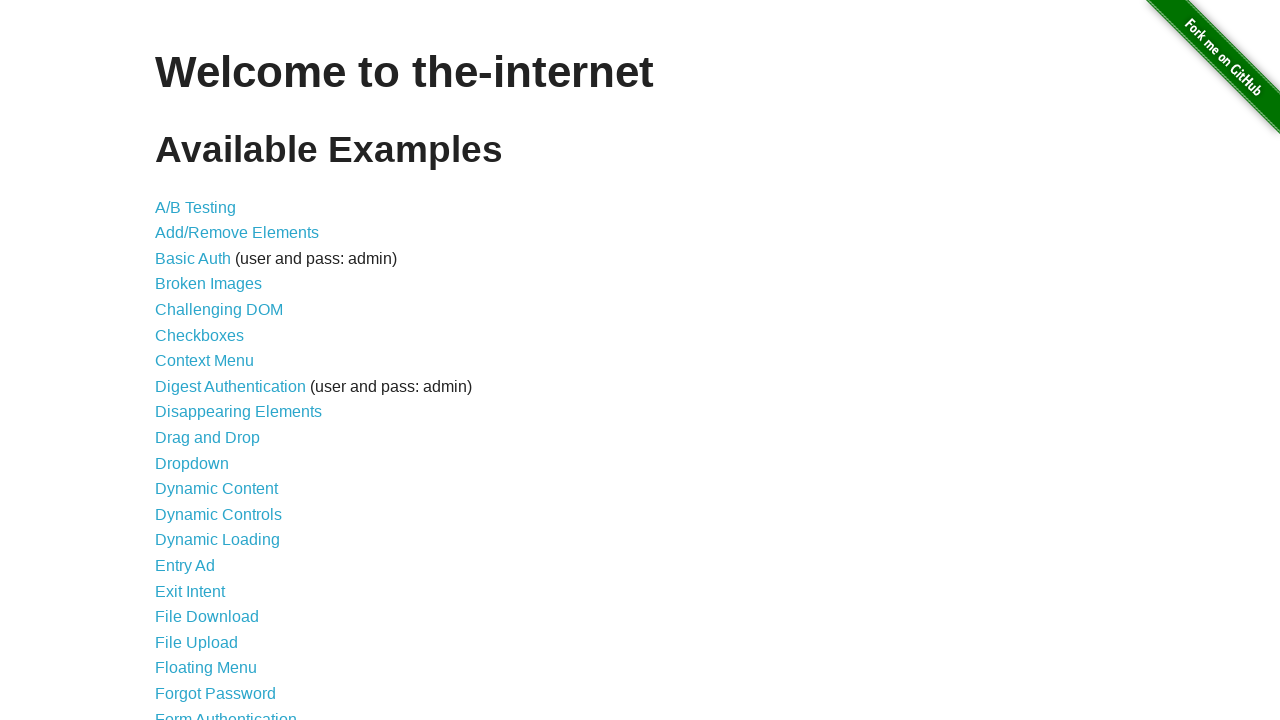

Clicked on Nested Frames link at (210, 395) on text='Nested Frames'
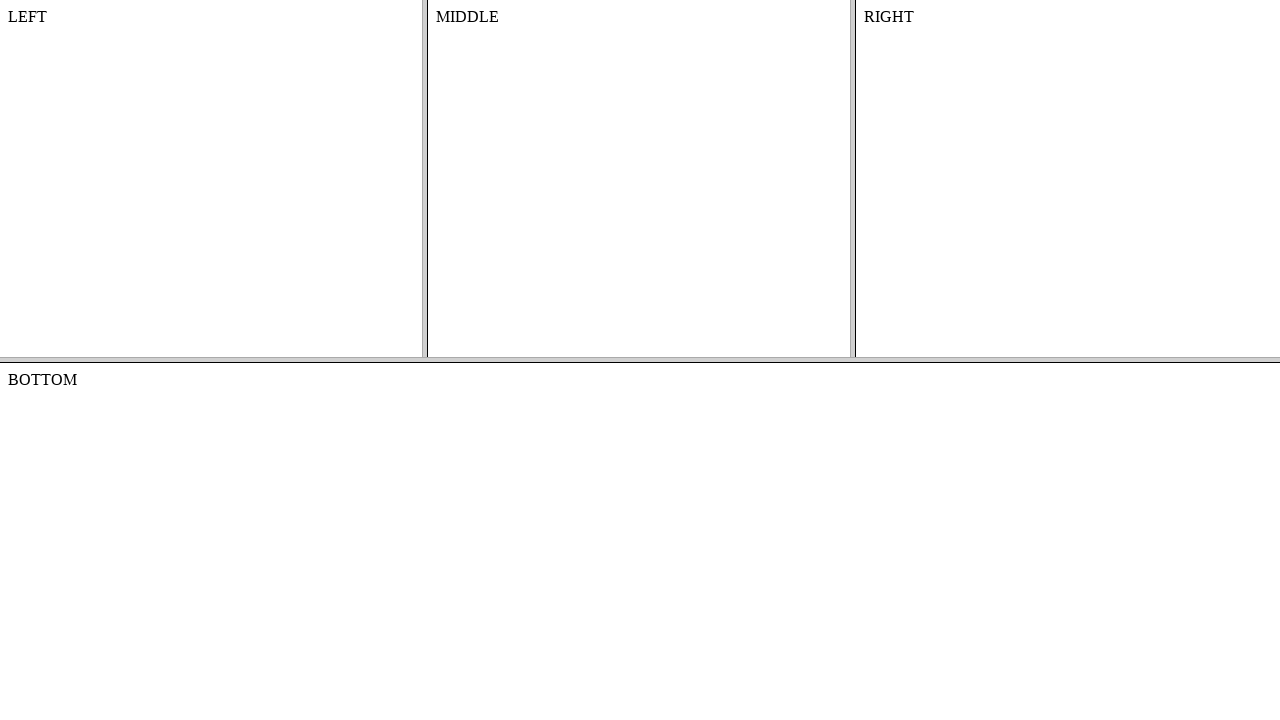

Switched to the top frame
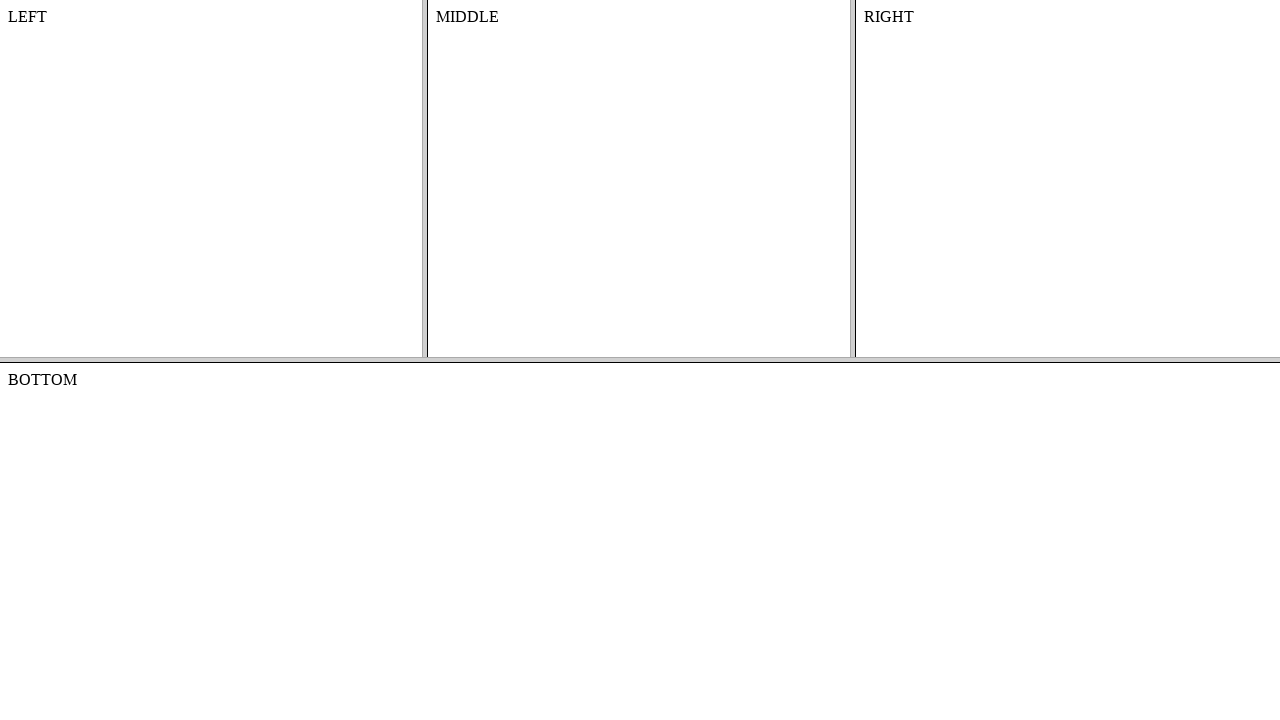

Accessed the middle frame (index 1) within the top frame
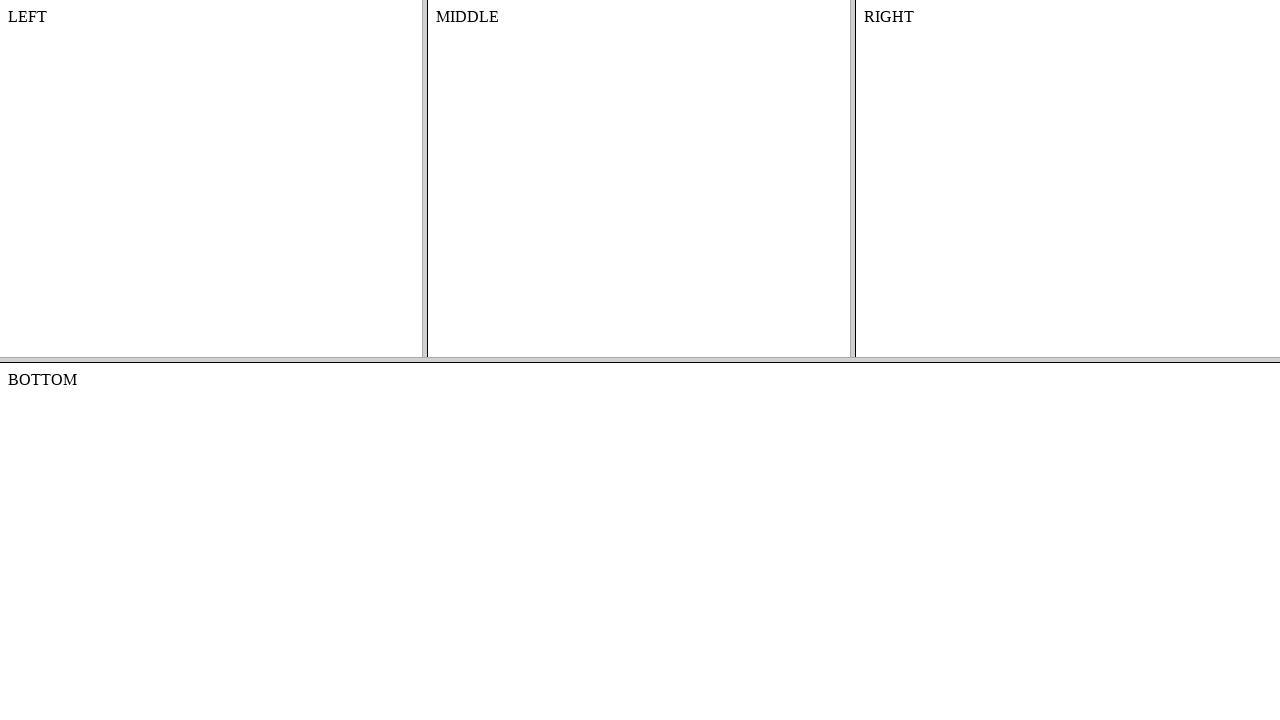

Retrieved text content from the middle frame's #content element
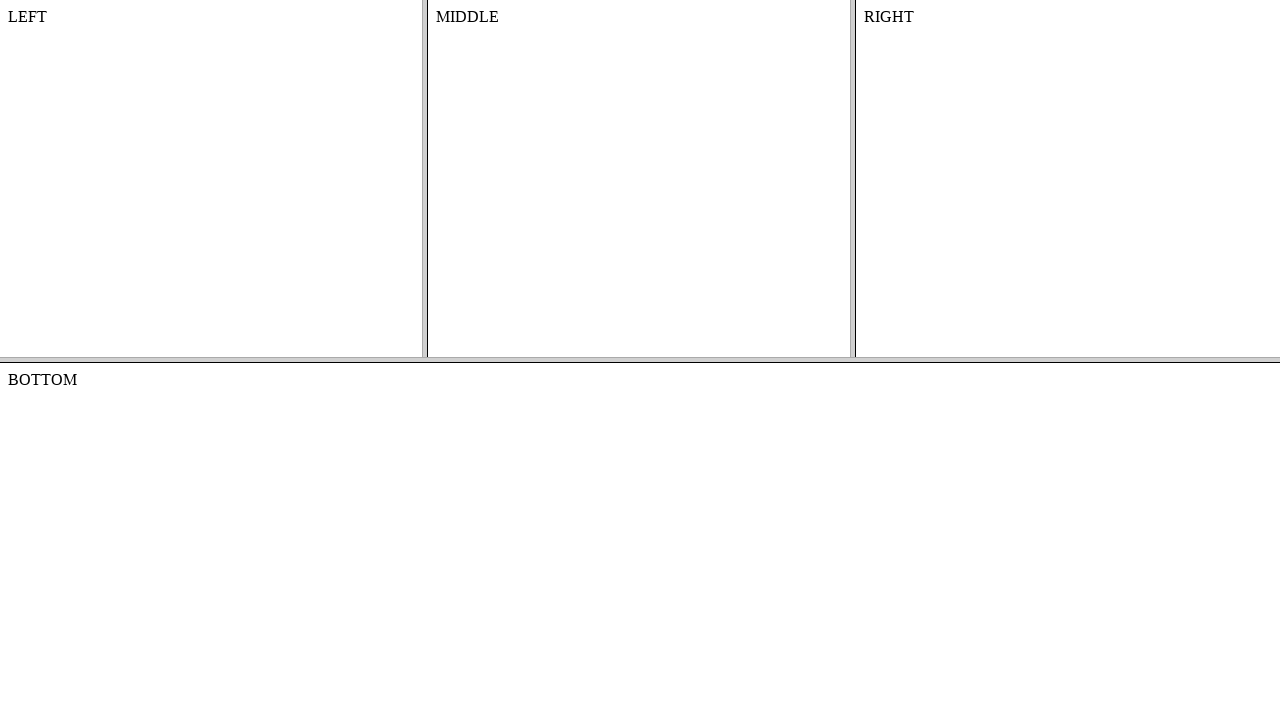

Printed the content text to console
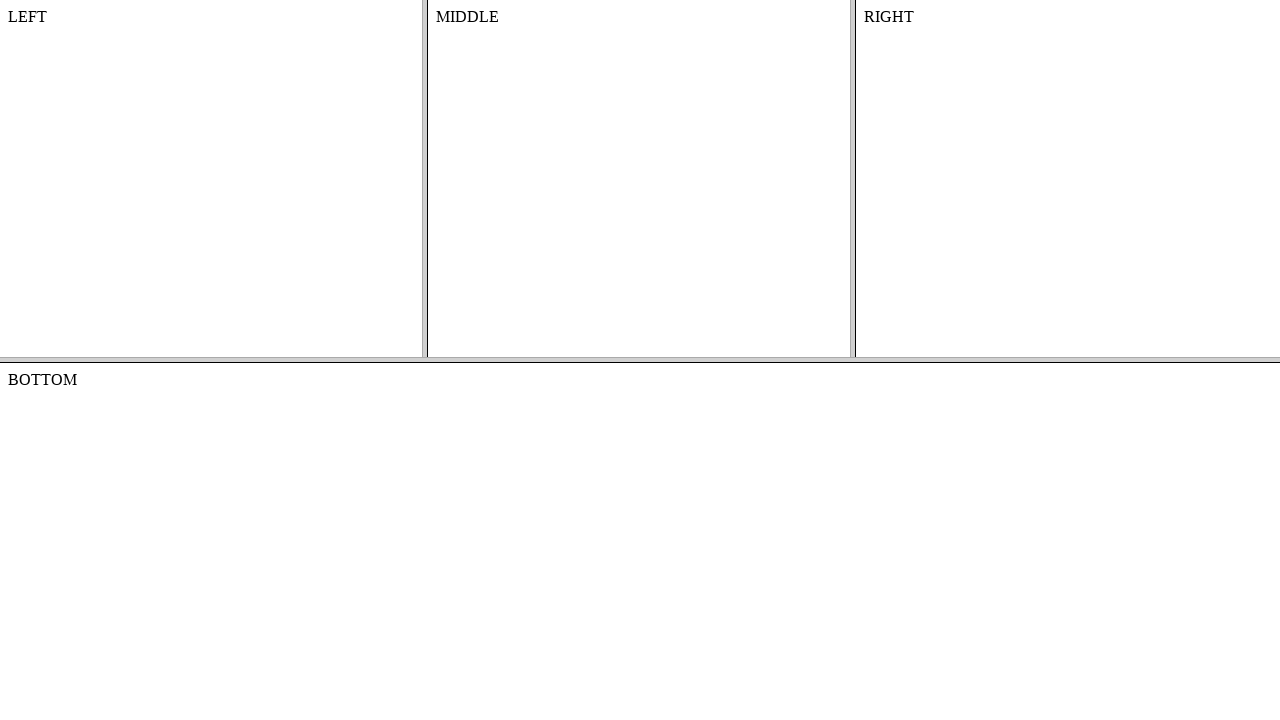

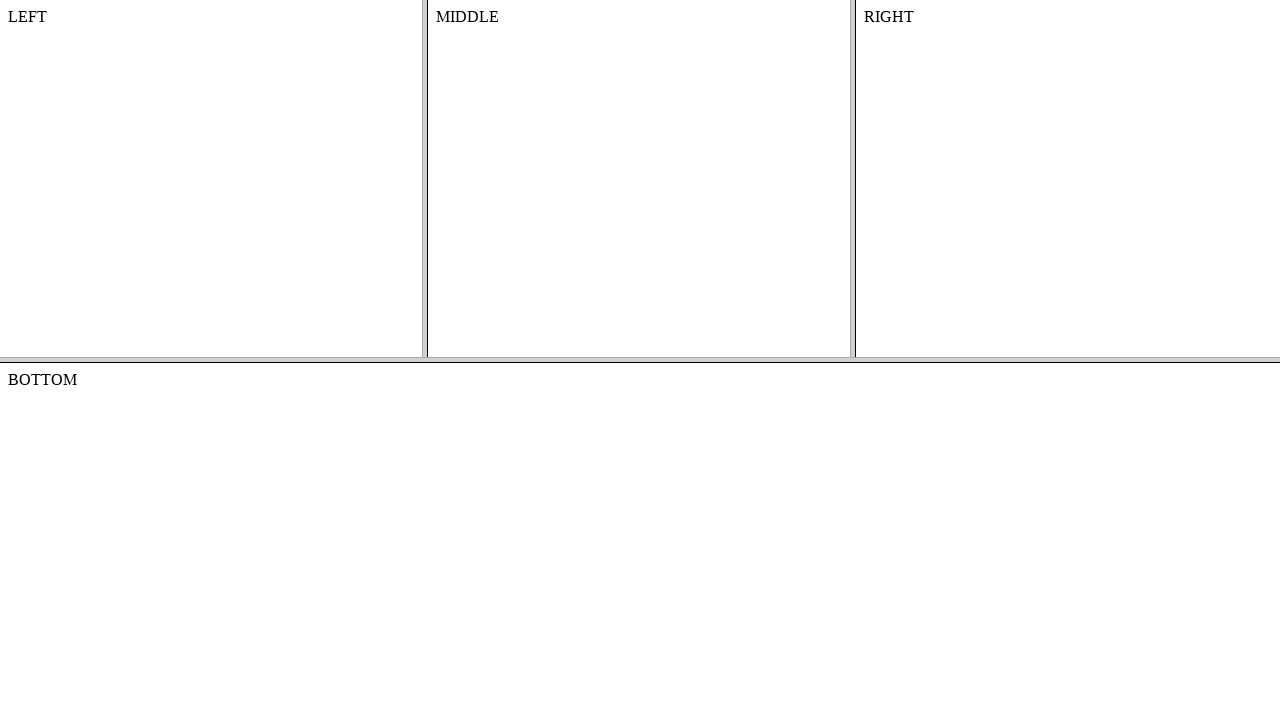